Tests retrieving CSS property values from a web element by locating the Login button and verifying its color CSS value can be accessed.

Starting URL: https://opensource-demo.orangehrmlive.com/web/index.php/auth/login

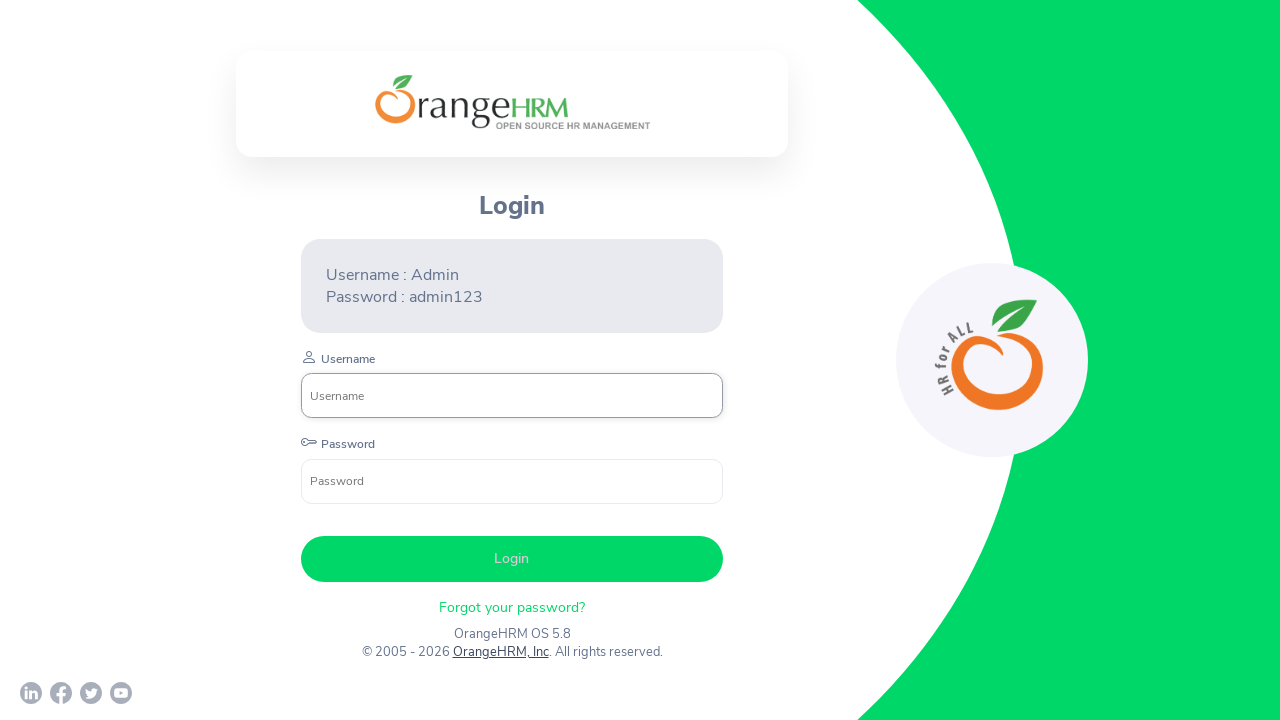

Waited for Login button to be visible
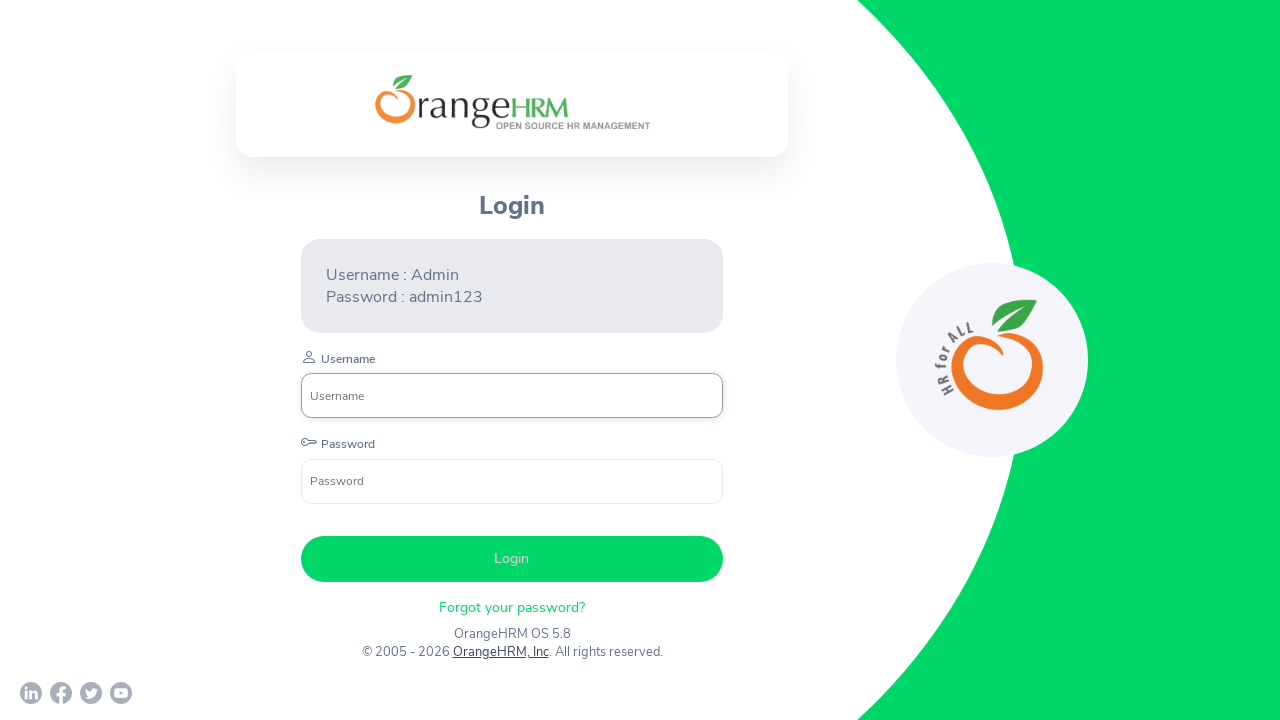

Retrieved CSS color value from Login button: rgb(214, 202, 212)
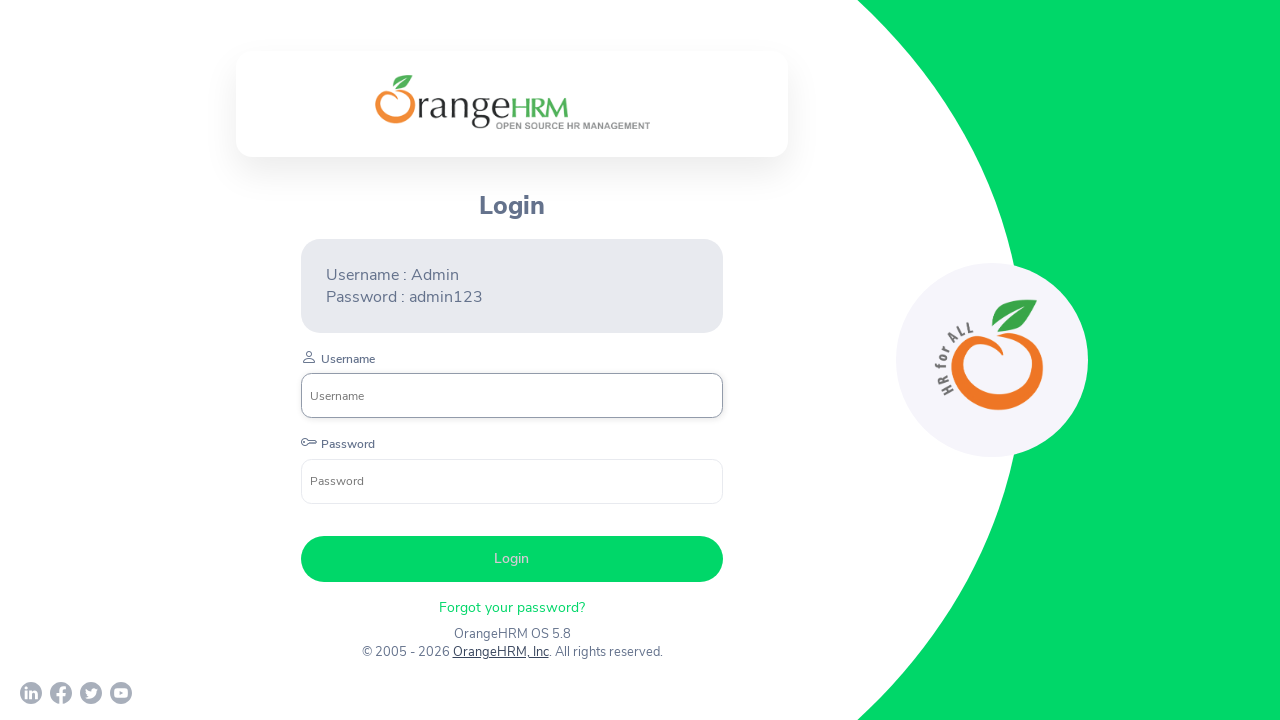

Printed CSS color value: rgb(214, 202, 212)
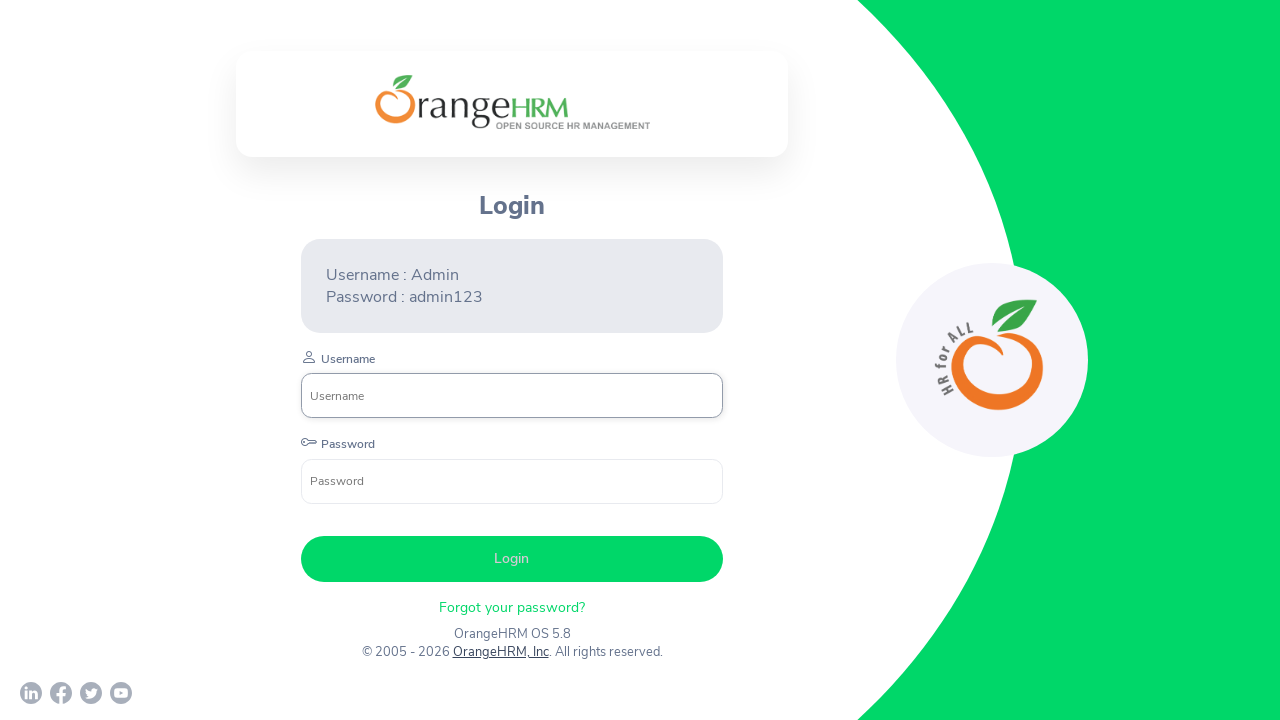

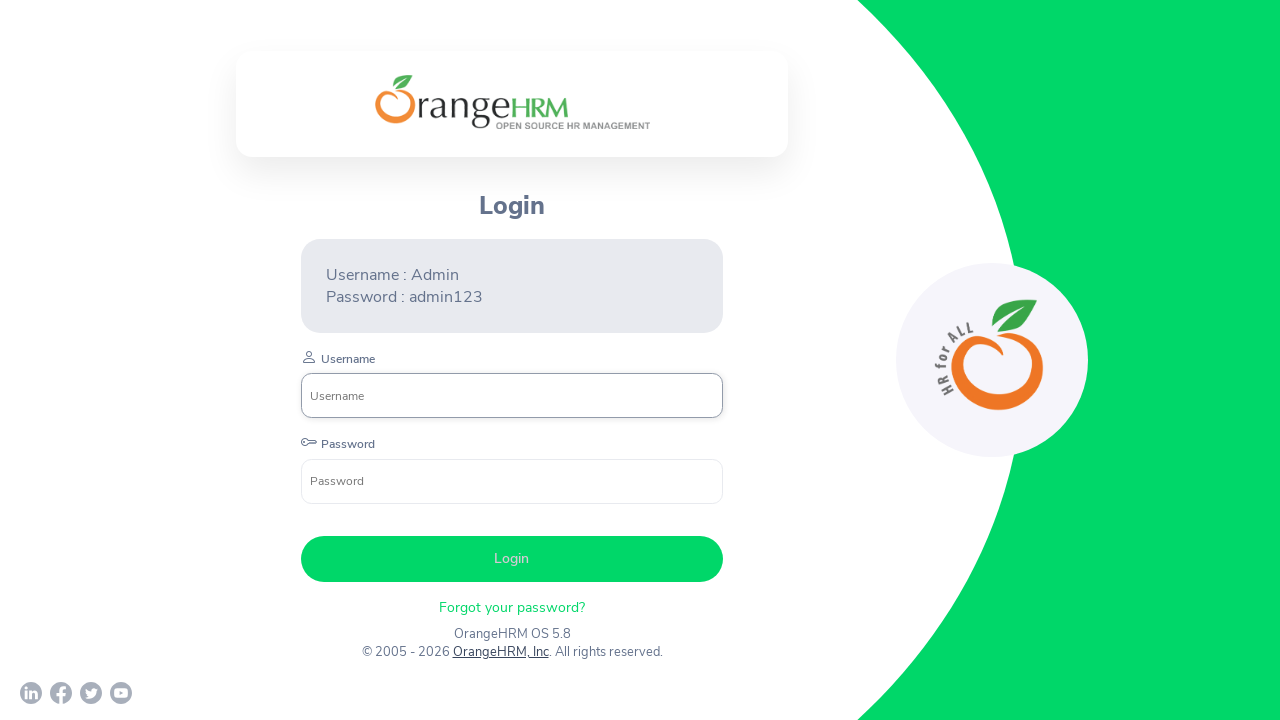